Tests the add/remove elements functionality by clicking the "Add Element" button 5 times to create delete buttons, then verifies the buttons were added by checking for elements with the "added-manually" class.

Starting URL: http://the-internet.herokuapp.com/add_remove_elements/

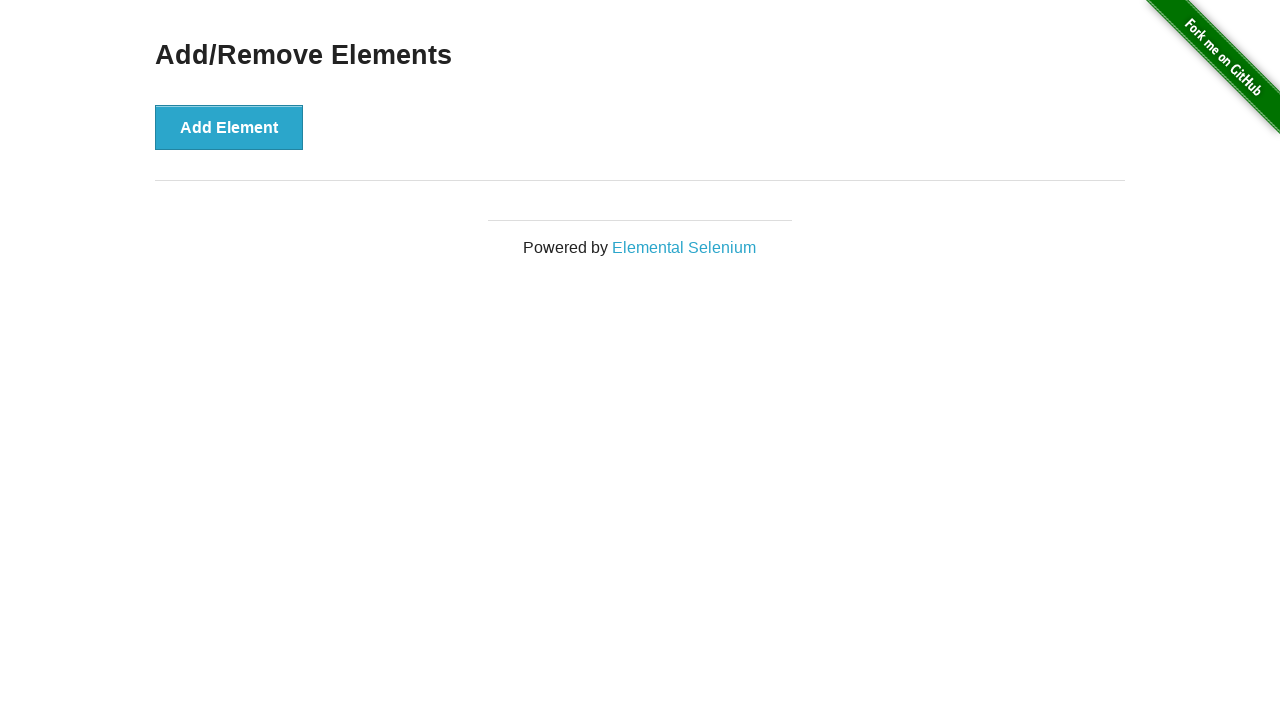

Located the Add Element button
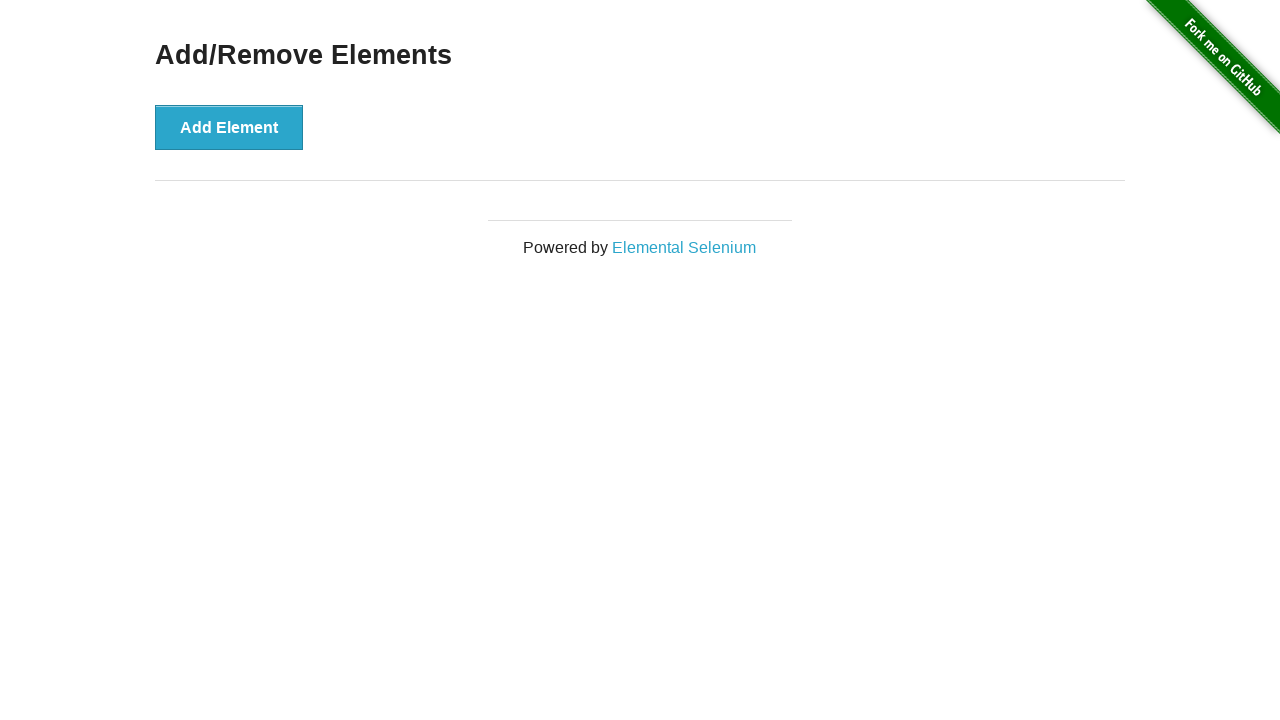

Clicked Add Element button at (229, 127) on xpath=//button[text()='Add Element']
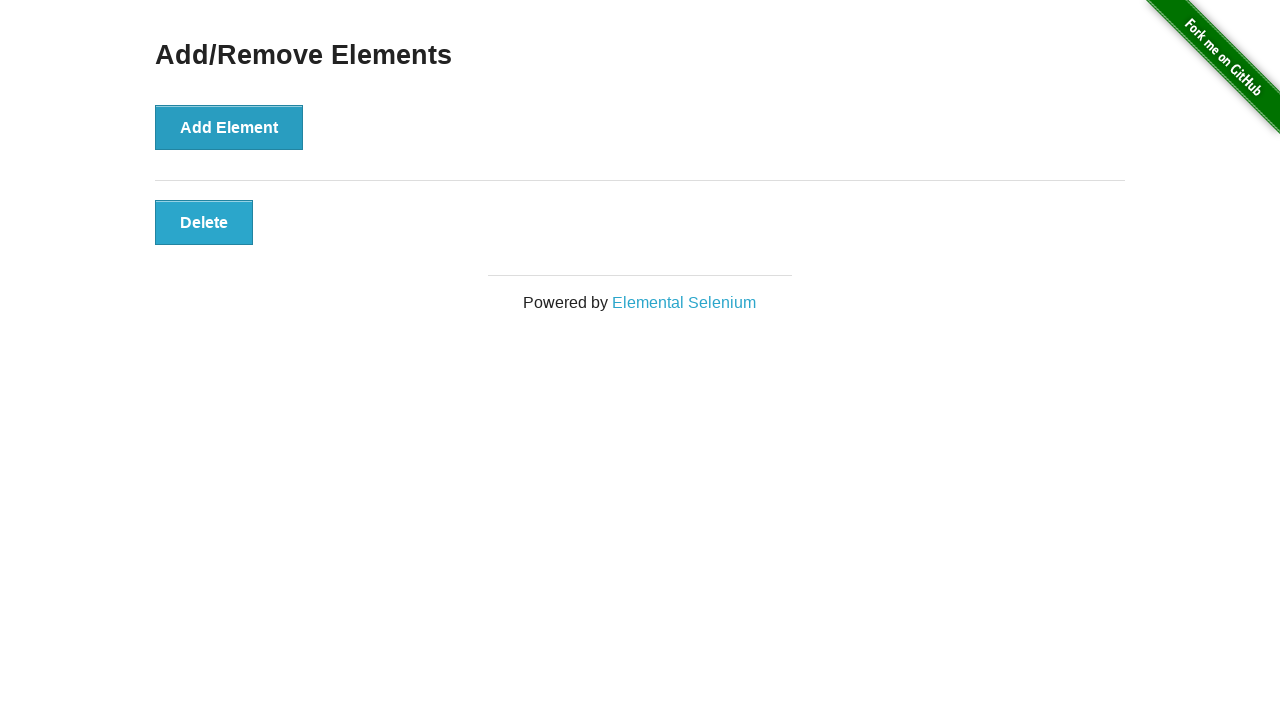

Clicked Add Element button at (229, 127) on xpath=//button[text()='Add Element']
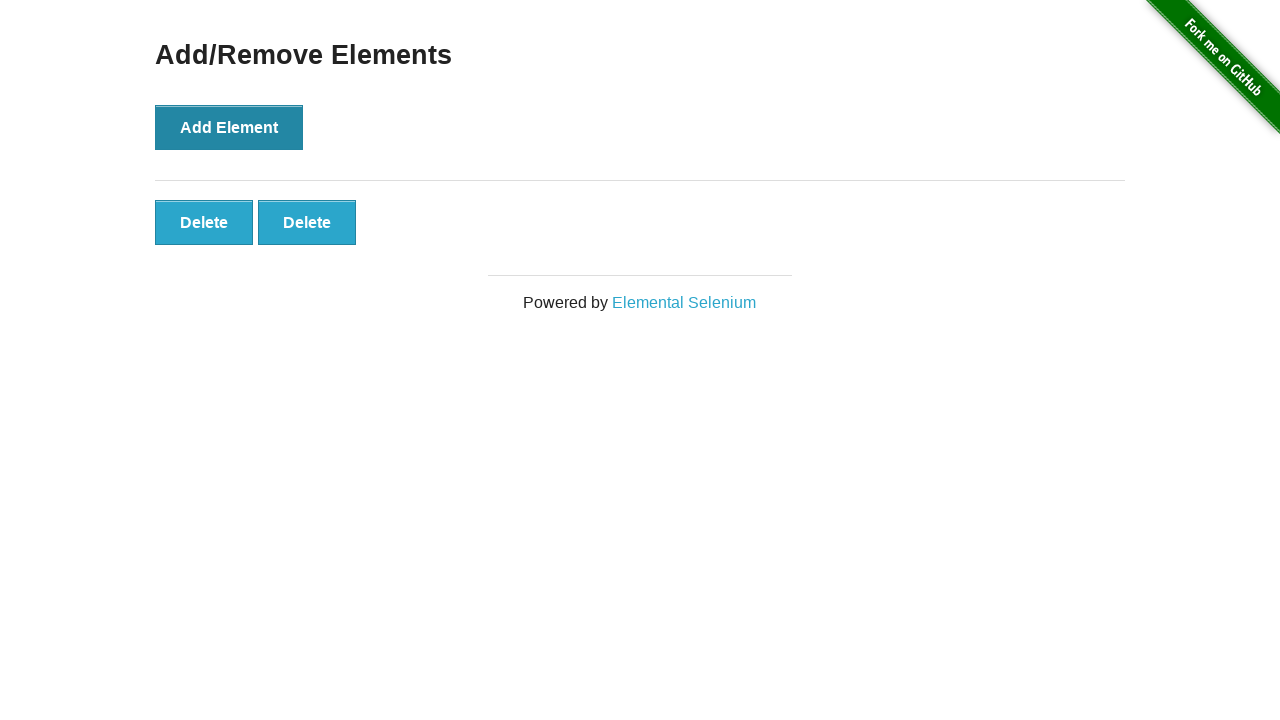

Clicked Add Element button at (229, 127) on xpath=//button[text()='Add Element']
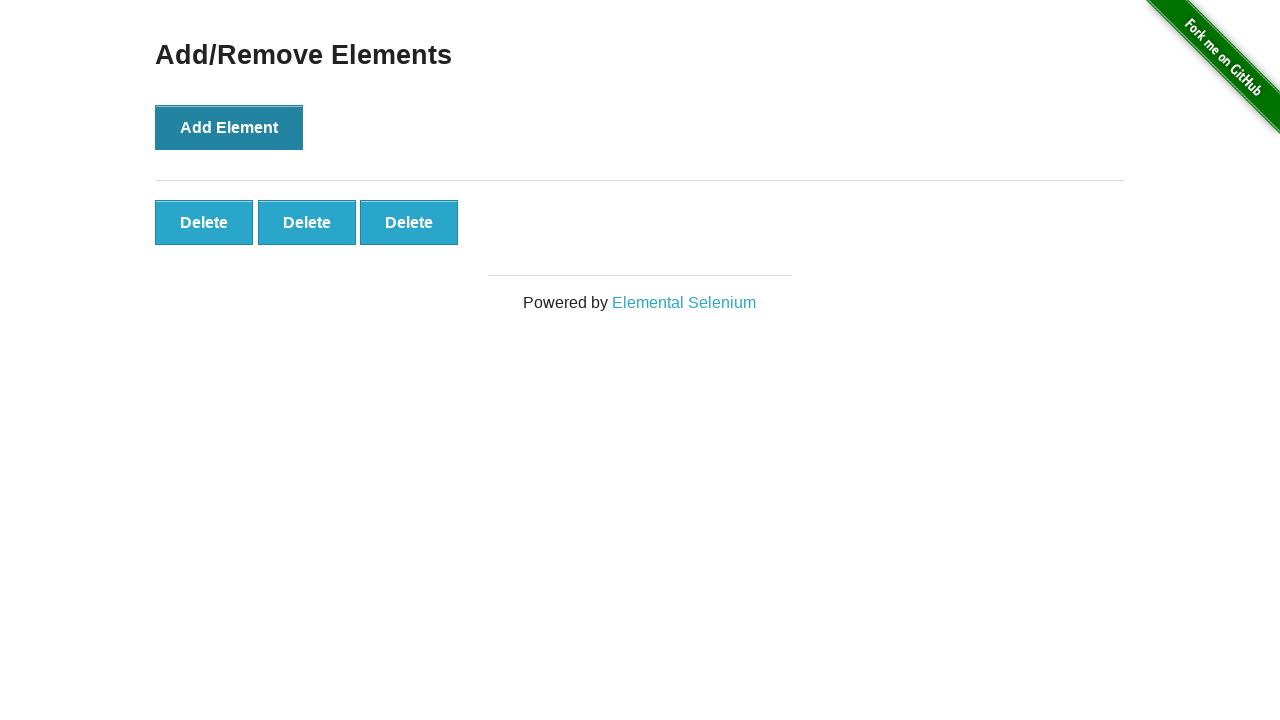

Clicked Add Element button at (229, 127) on xpath=//button[text()='Add Element']
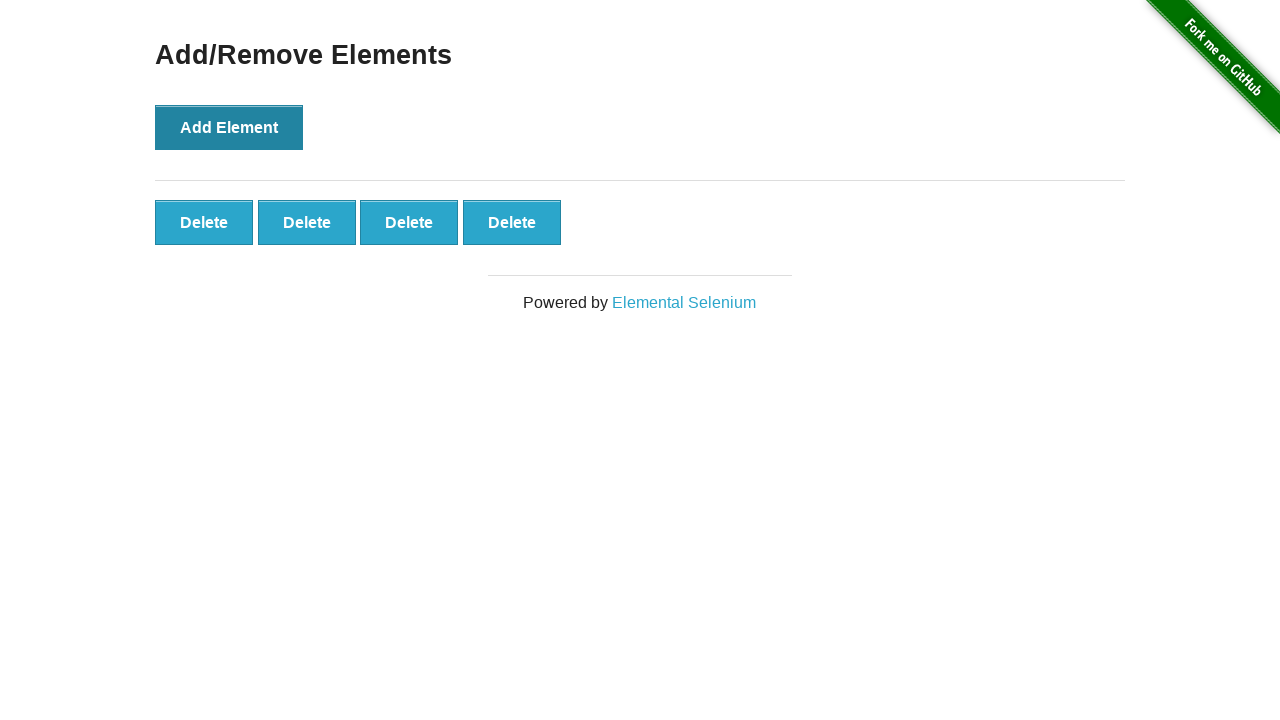

Clicked Add Element button at (229, 127) on xpath=//button[text()='Add Element']
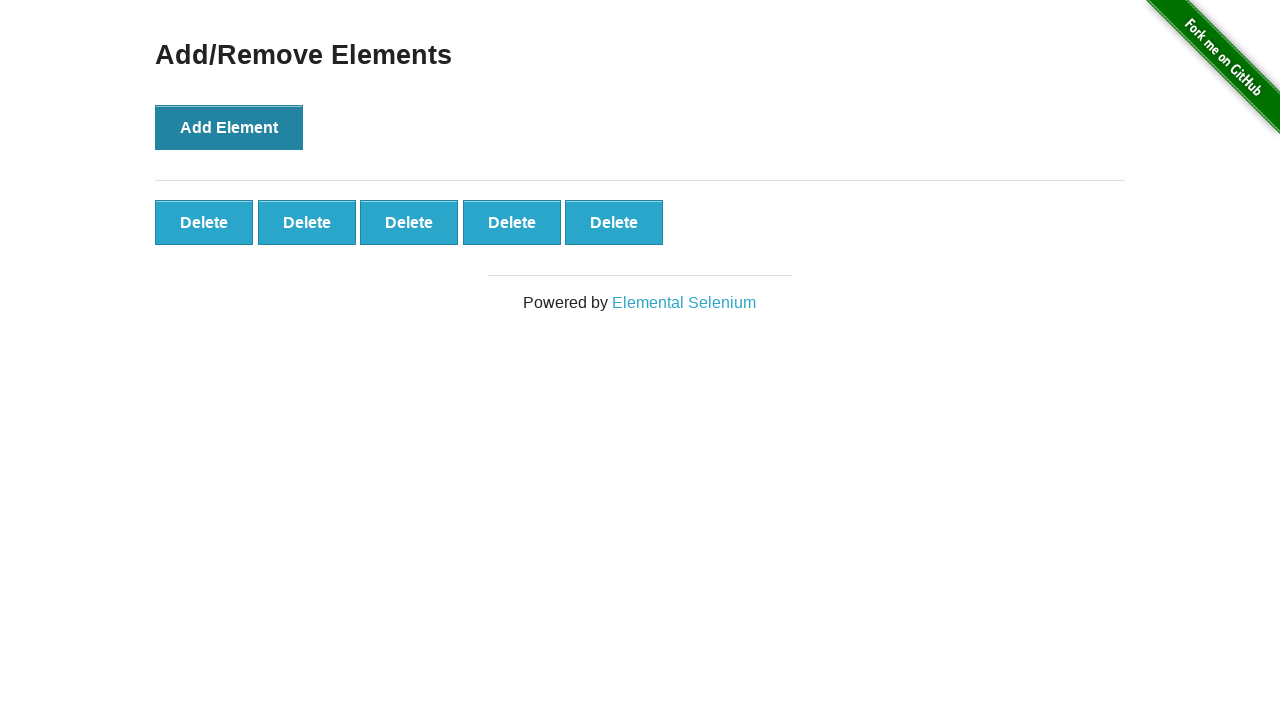

Waited for delete buttons with 'added-manually' class to appear
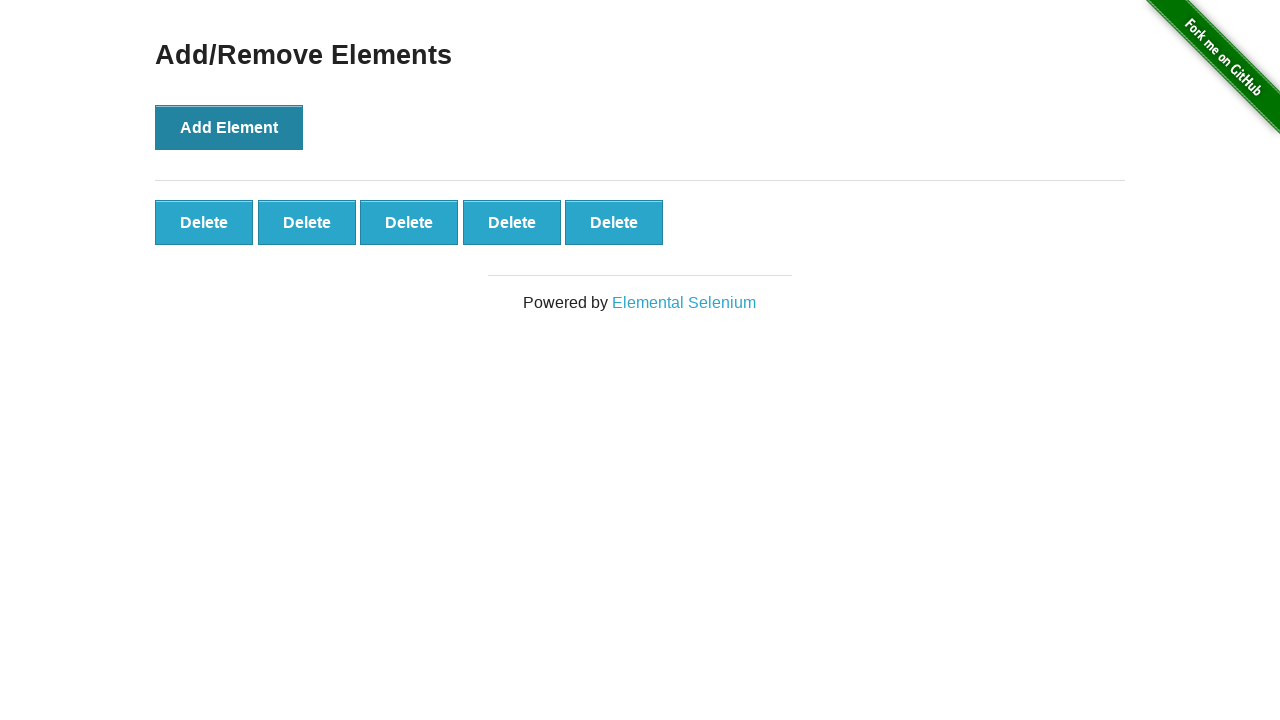

Located all delete buttons with 'added-manually' class
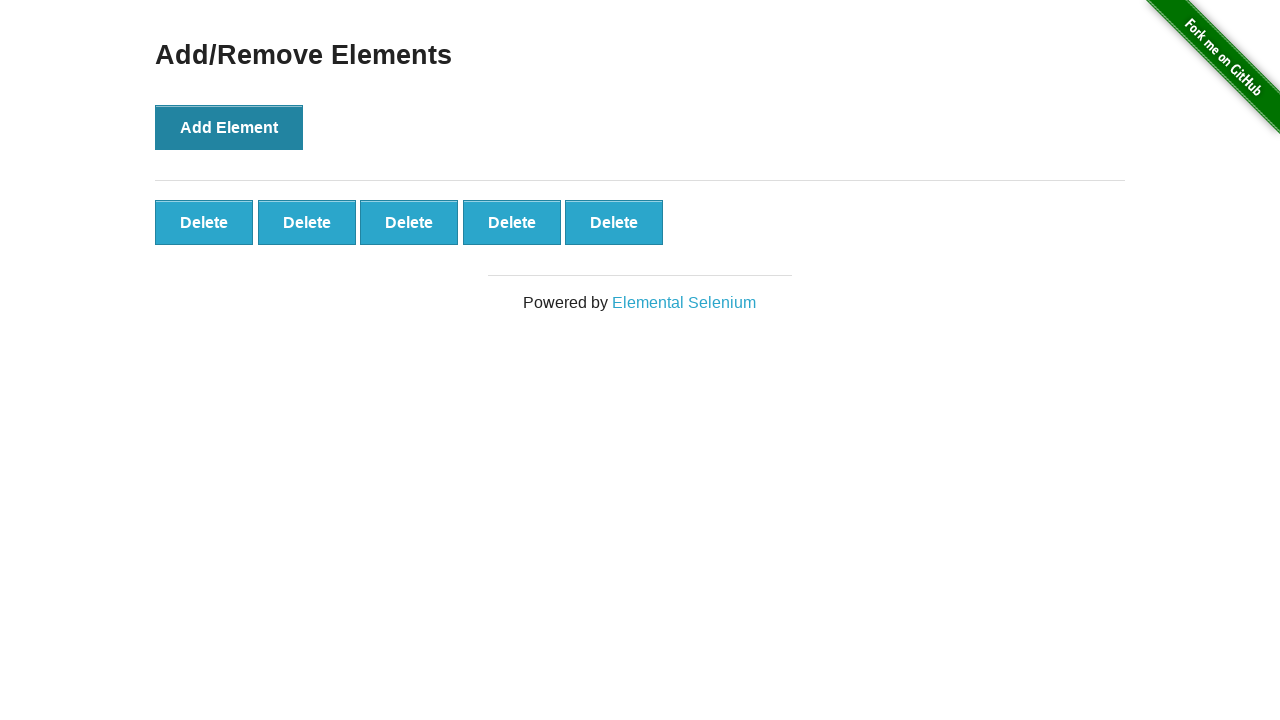

Verified that 5 delete buttons were successfully created
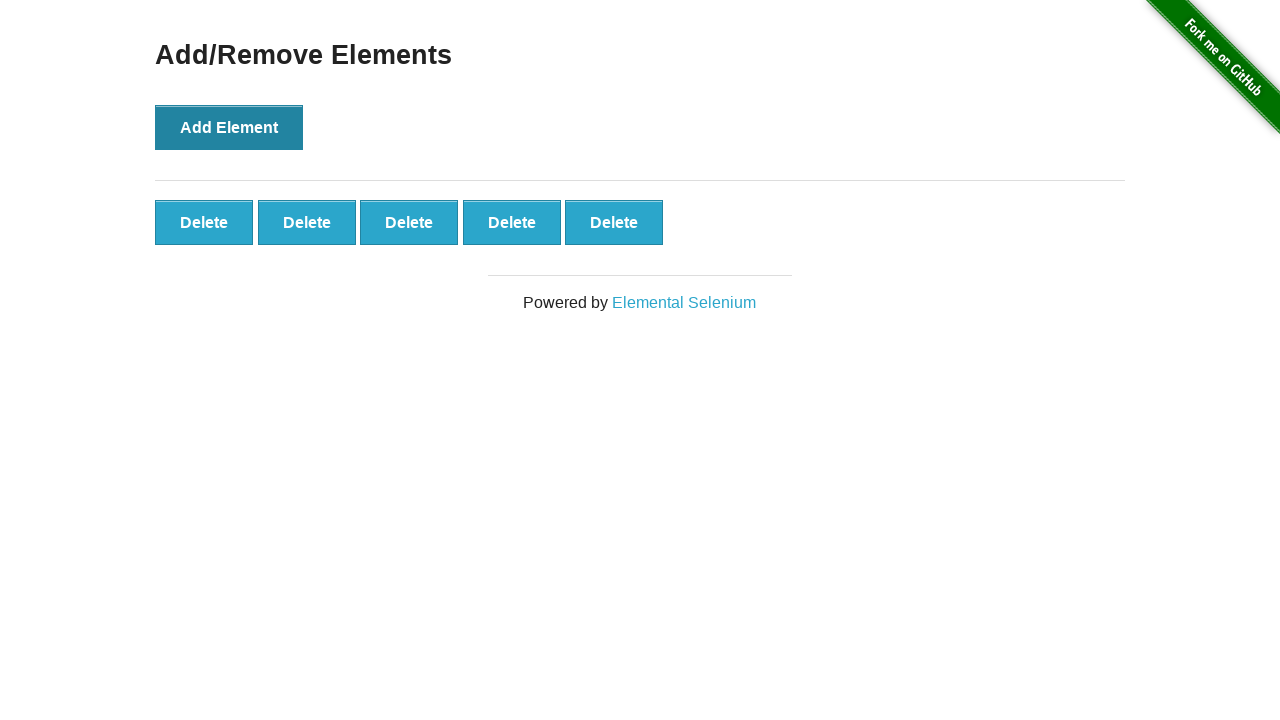

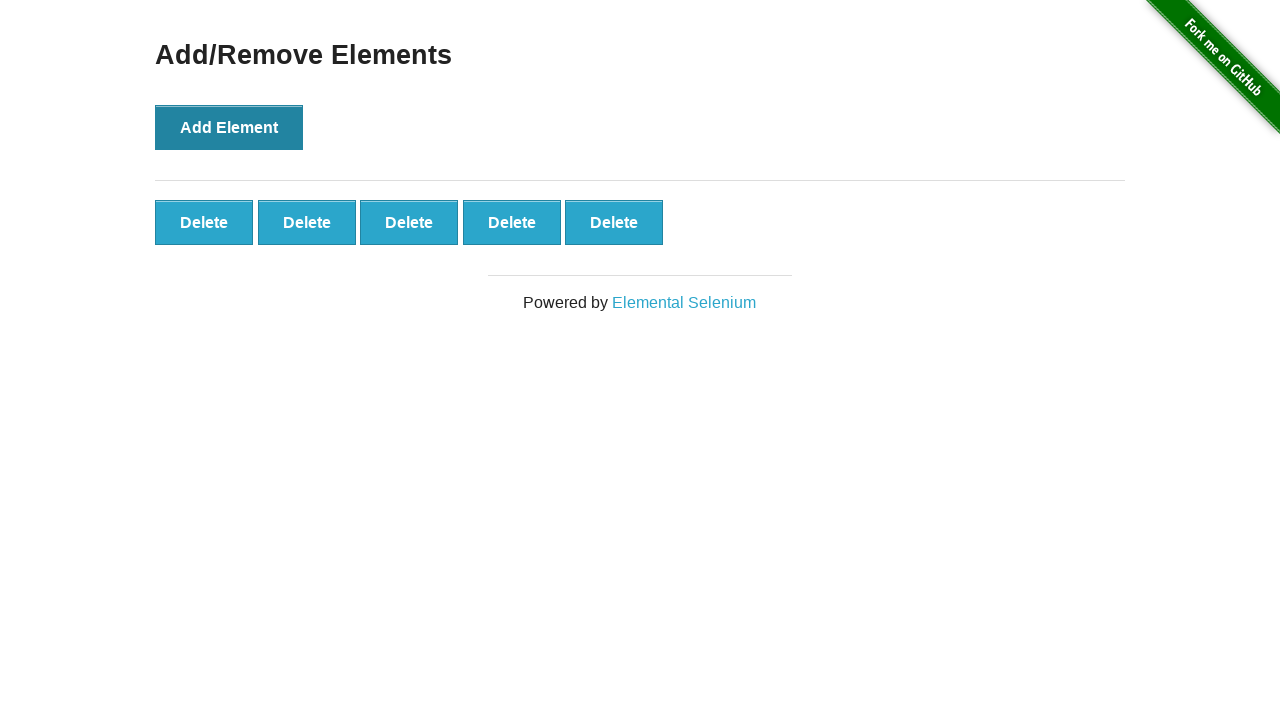